Tests switching between Active, Completed, and All filter views.

Starting URL: https://demo.playwright.dev/todomvc

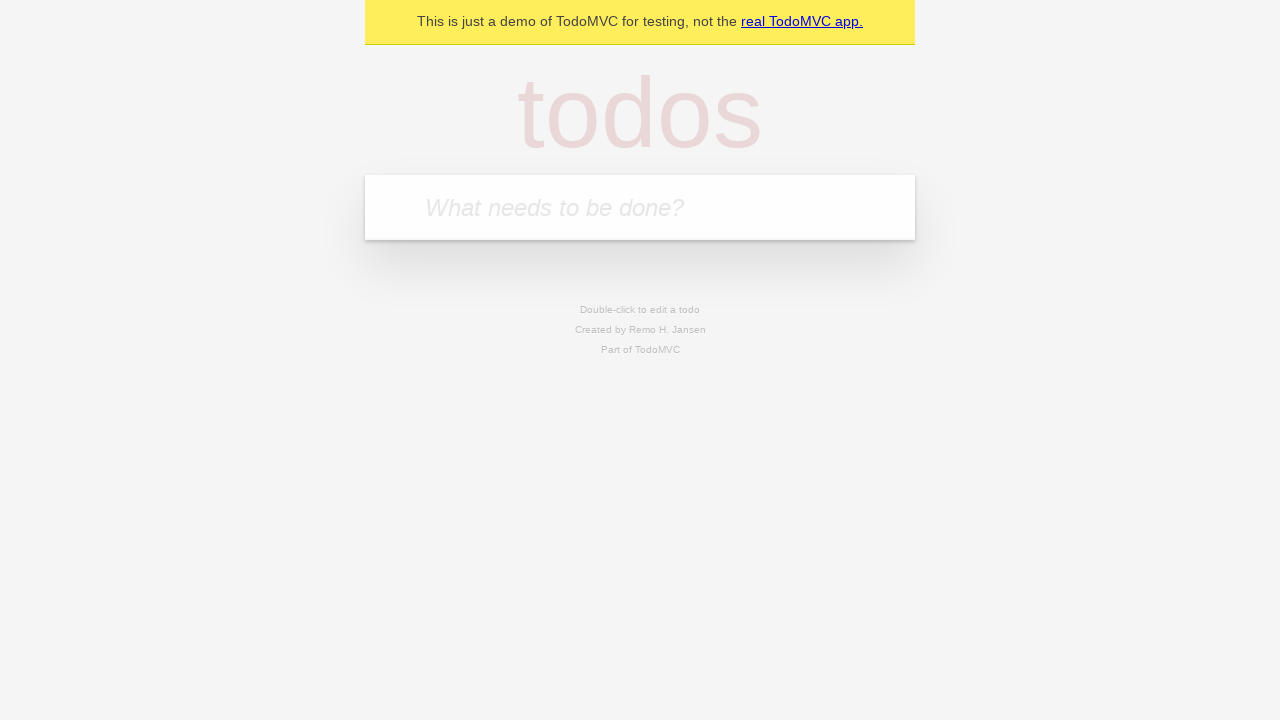

Filled todo input with 'buy some cheese' on internal:attr=[placeholder="What needs to be done?"i]
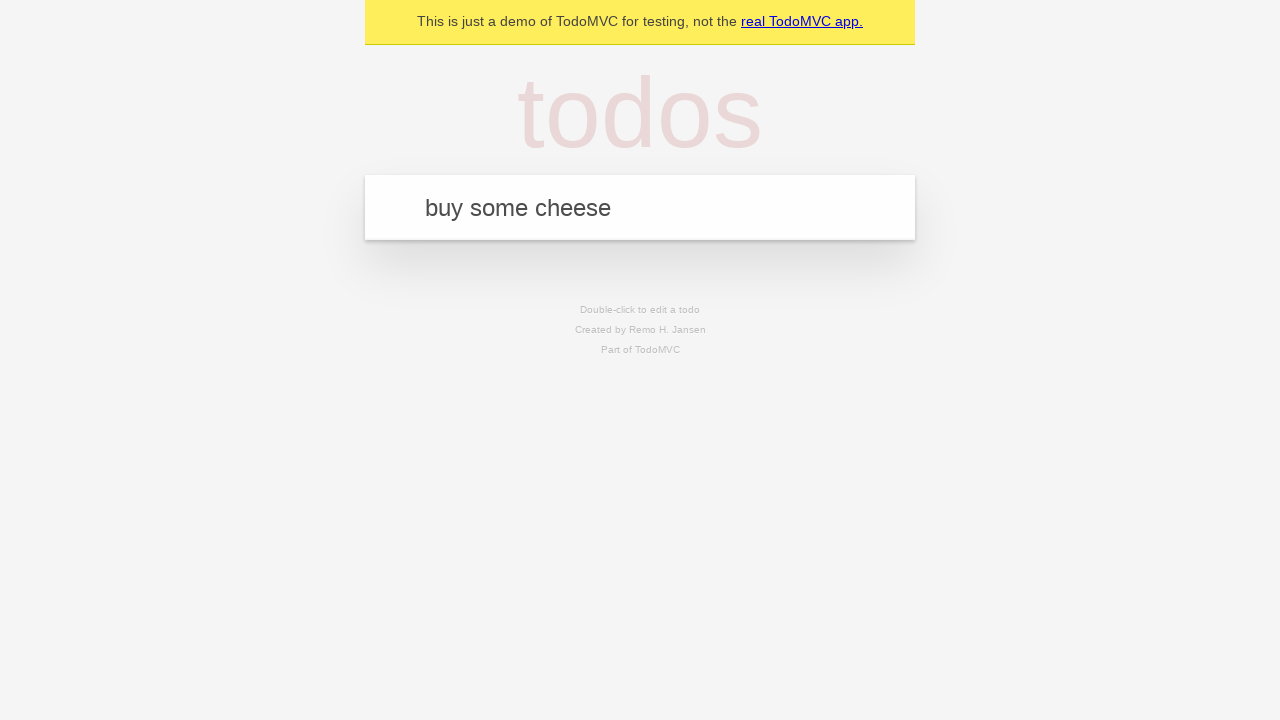

Pressed Enter to create first todo on internal:attr=[placeholder="What needs to be done?"i]
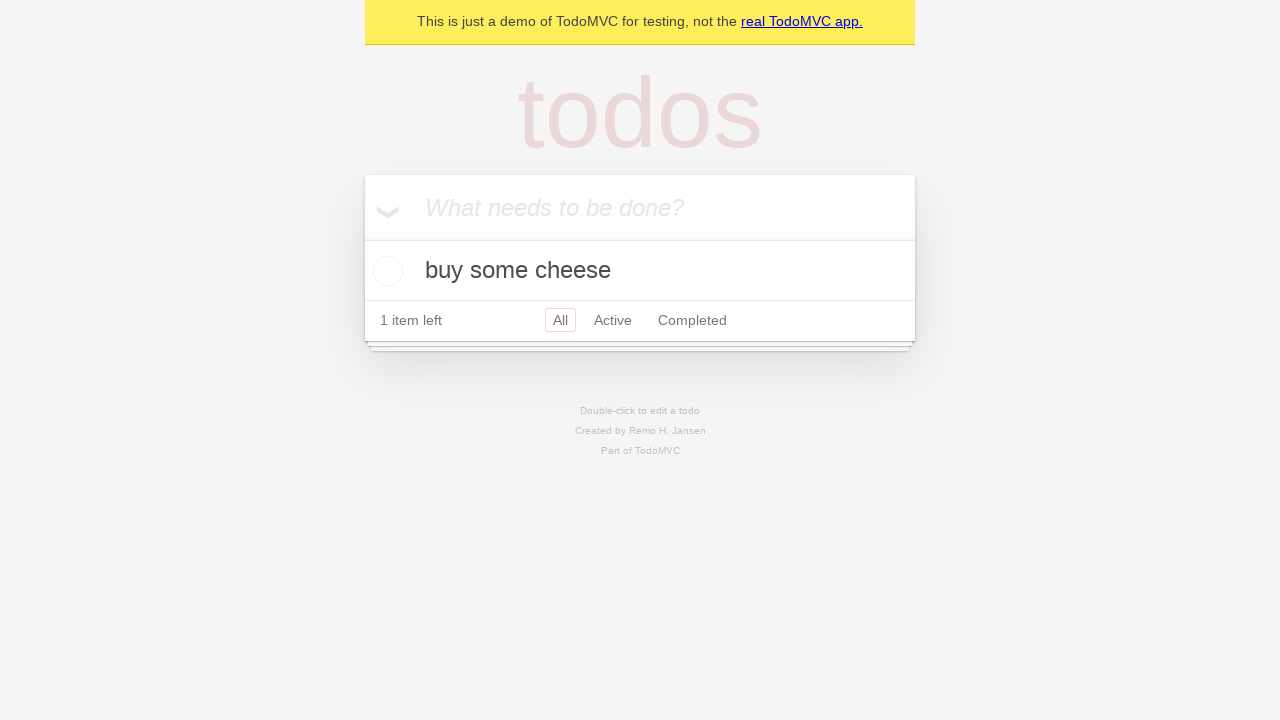

Filled todo input with 'feed the cat' on internal:attr=[placeholder="What needs to be done?"i]
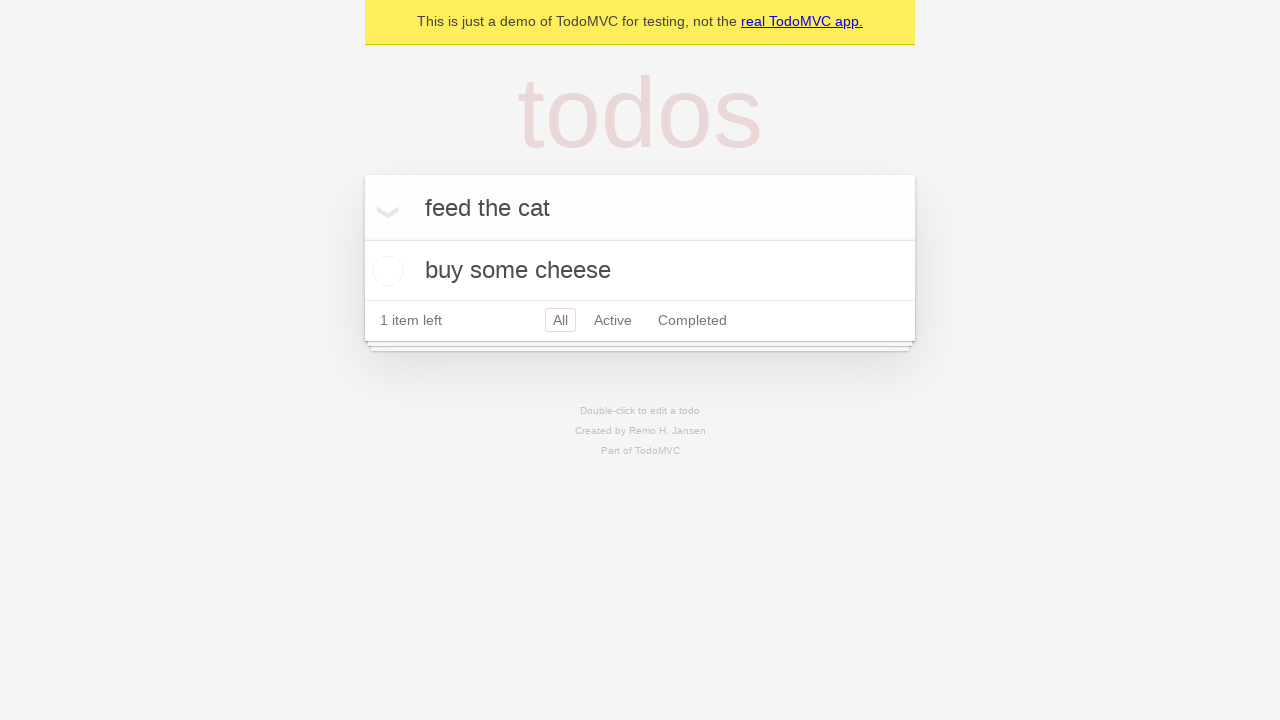

Pressed Enter to create second todo on internal:attr=[placeholder="What needs to be done?"i]
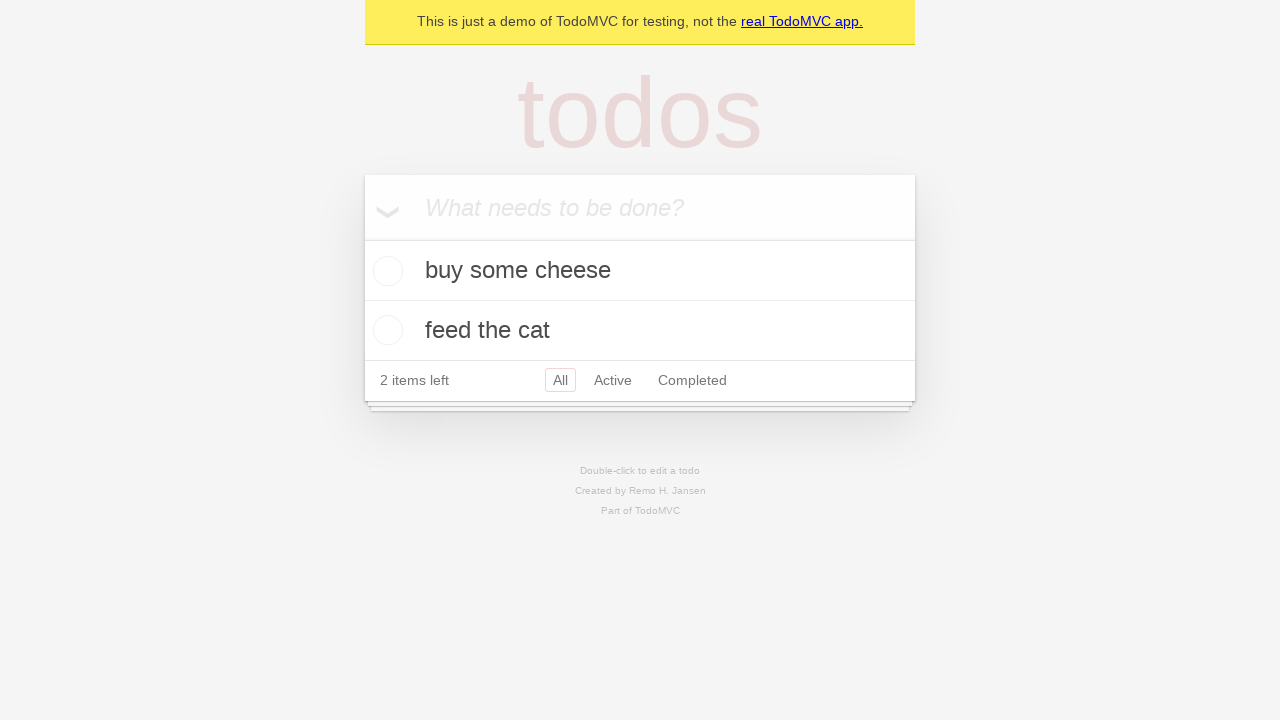

Filled todo input with 'book a doctors appointment' on internal:attr=[placeholder="What needs to be done?"i]
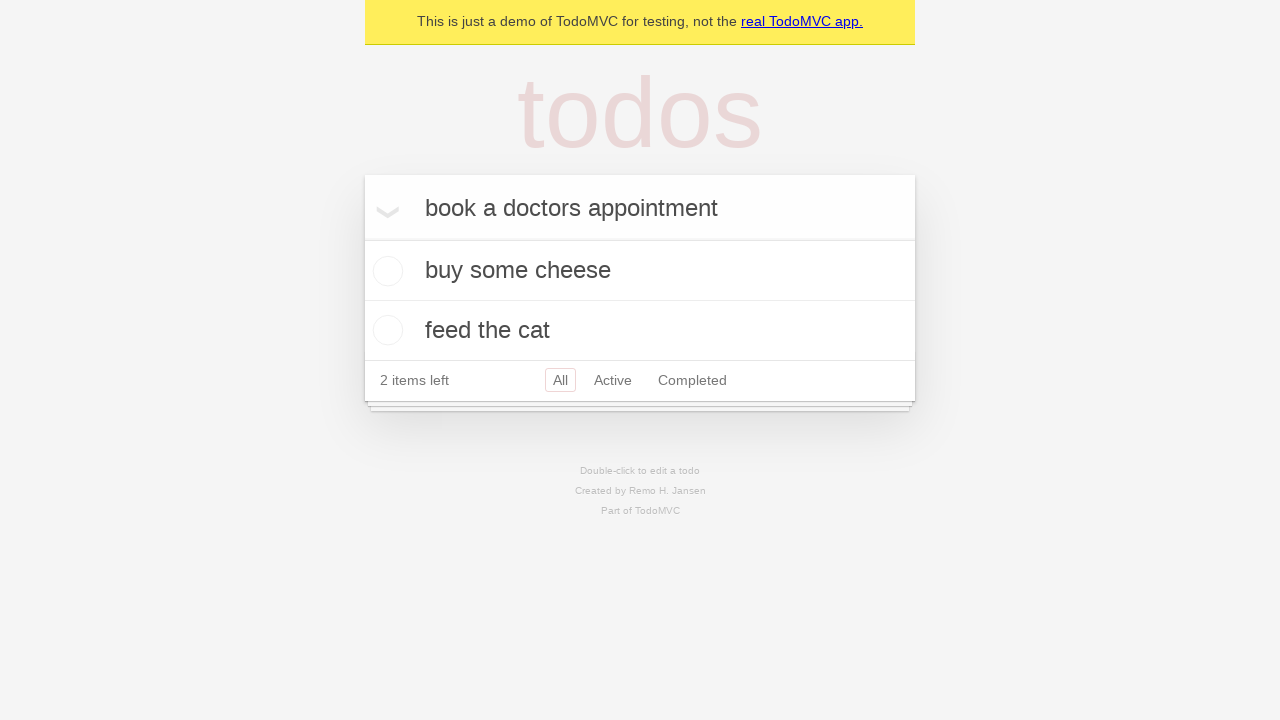

Pressed Enter to create third todo on internal:attr=[placeholder="What needs to be done?"i]
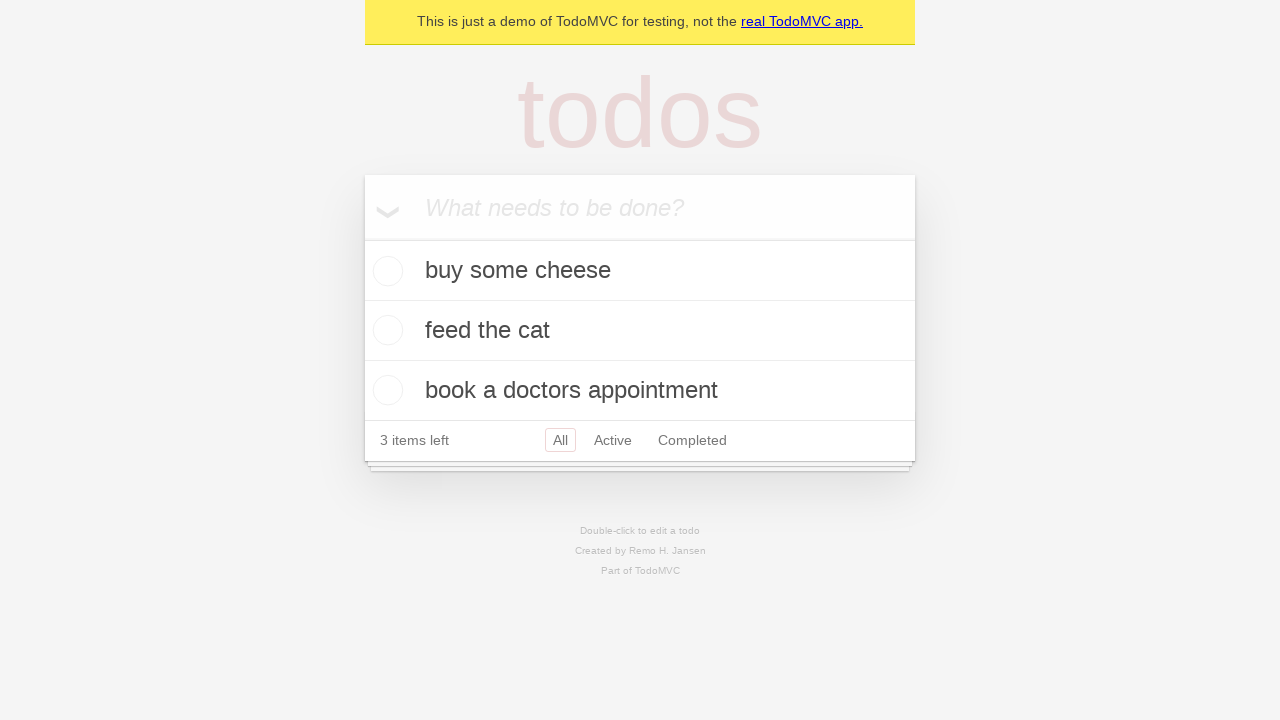

Checked the second todo item at (385, 330) on internal:testid=[data-testid="todo-item"s] >> nth=1 >> internal:role=checkbox
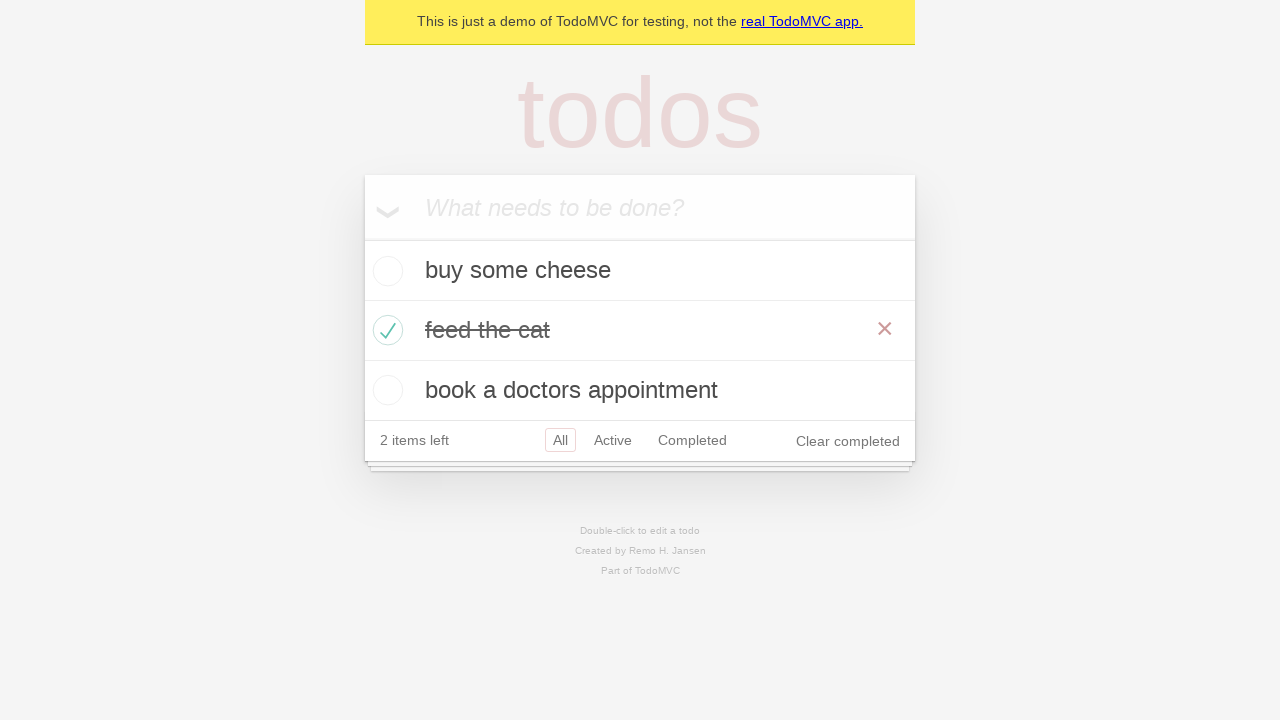

Clicked Active filter to display active todos at (613, 440) on internal:role=link[name="Active"i]
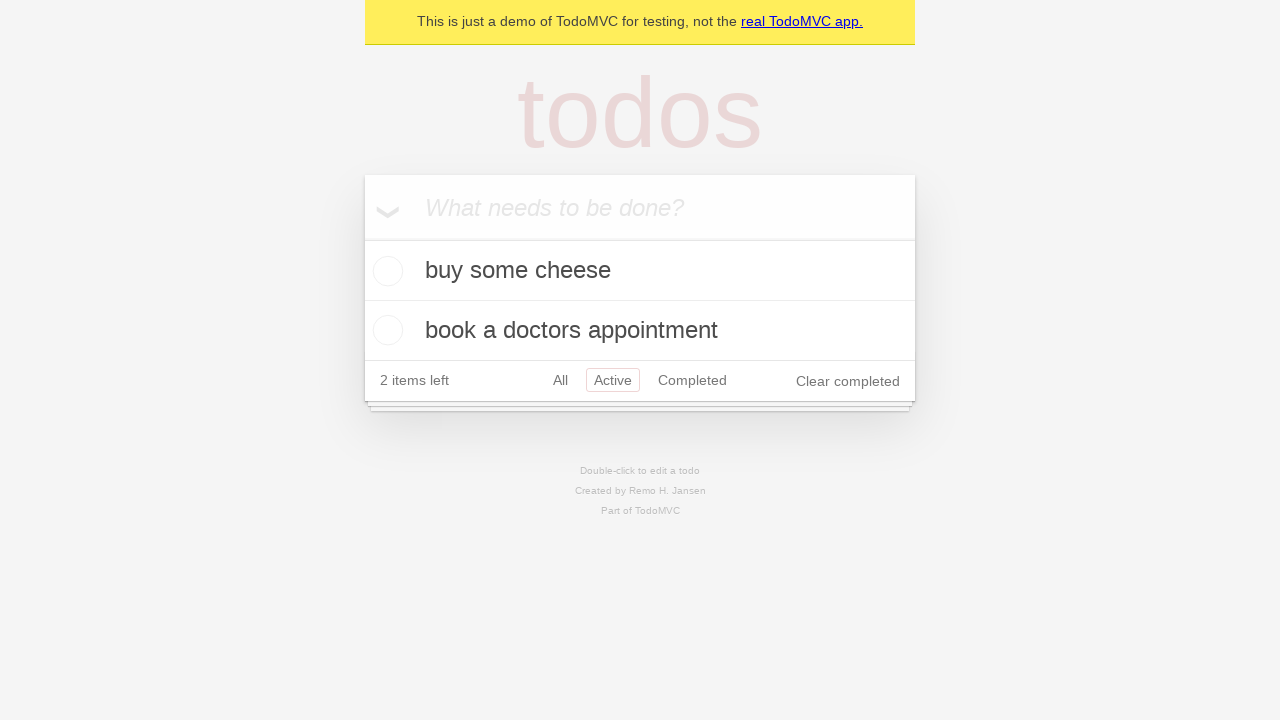

Clicked Completed filter to display completed todos at (692, 380) on internal:role=link[name="Completed"i]
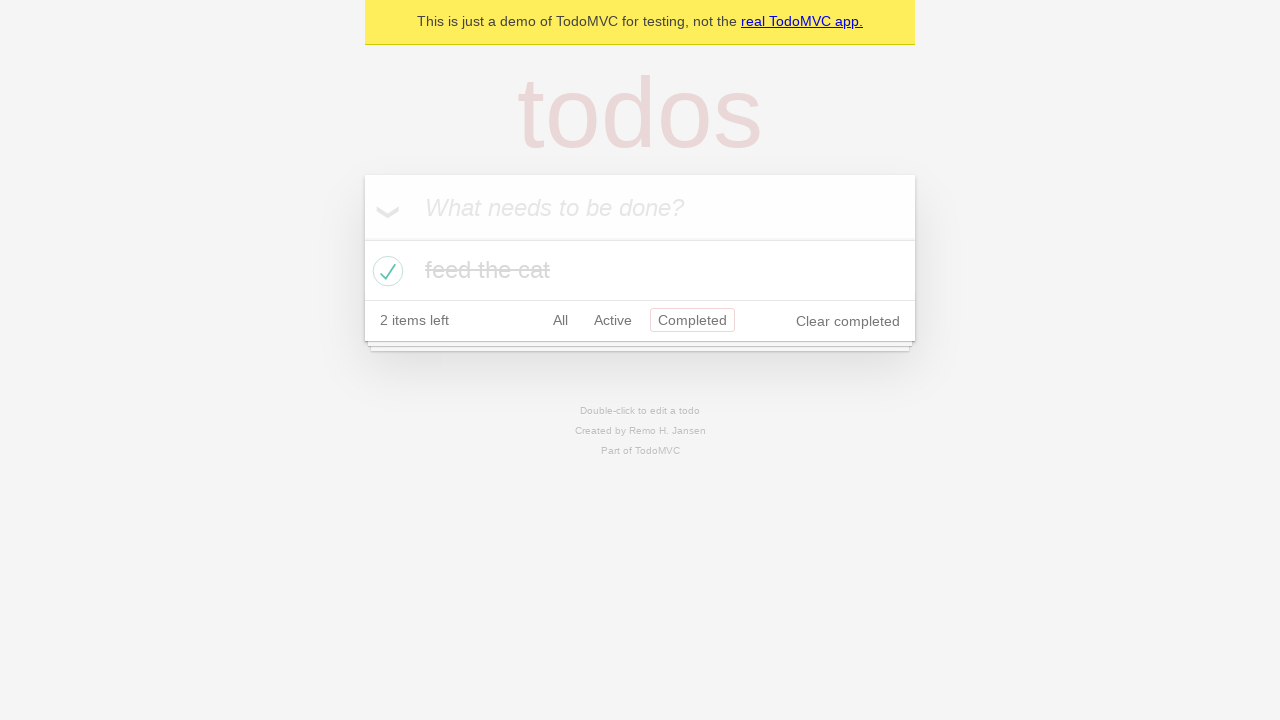

Clicked All filter to display all todos at (560, 320) on internal:role=link[name="All"i]
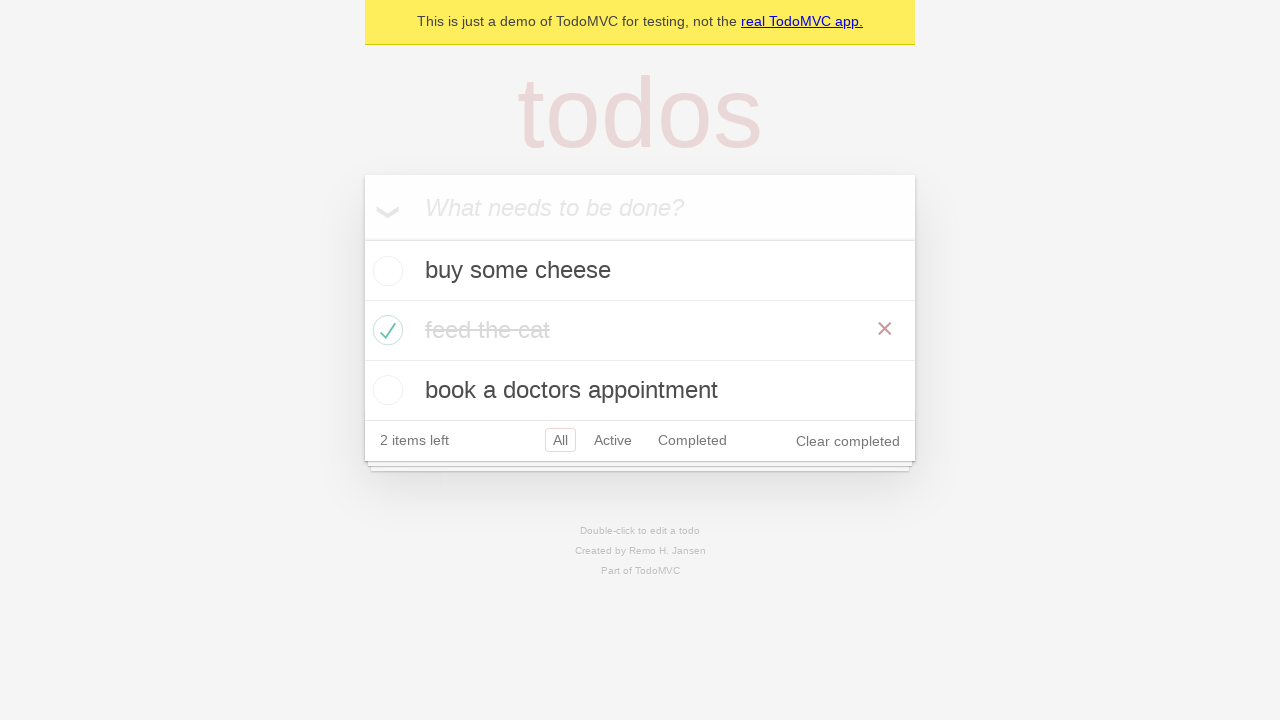

Verified all todo items are displayed
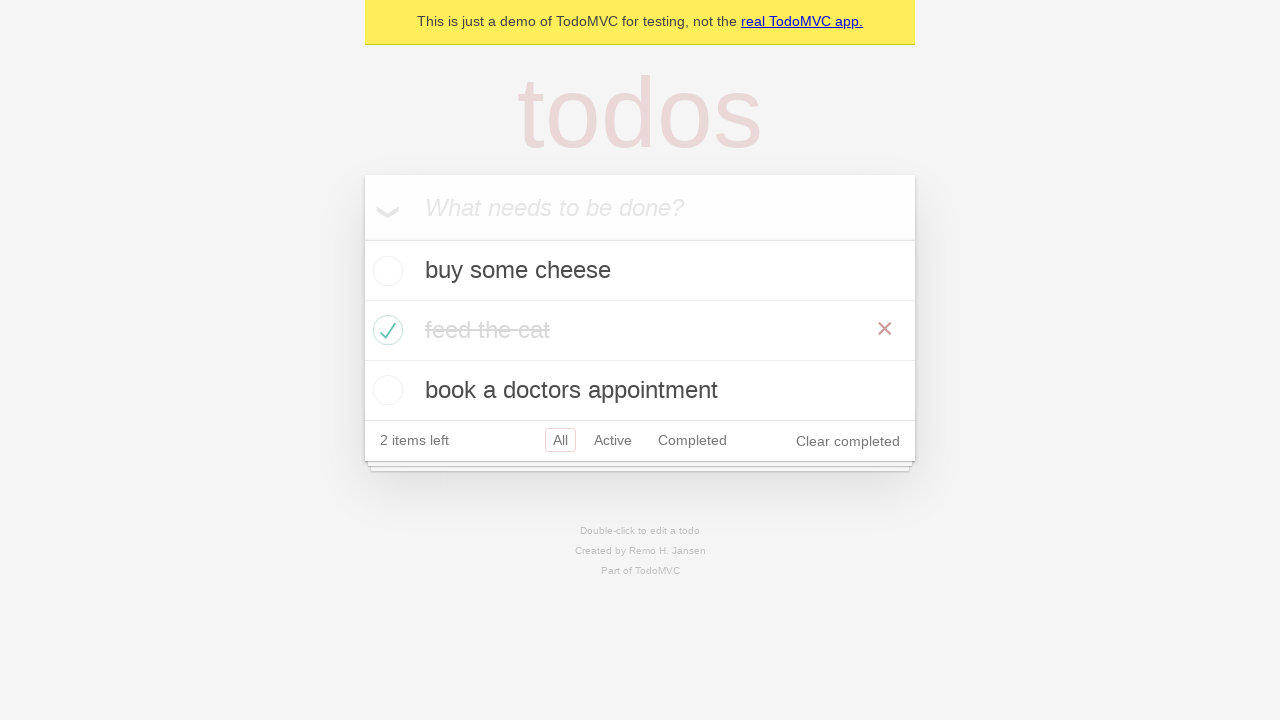

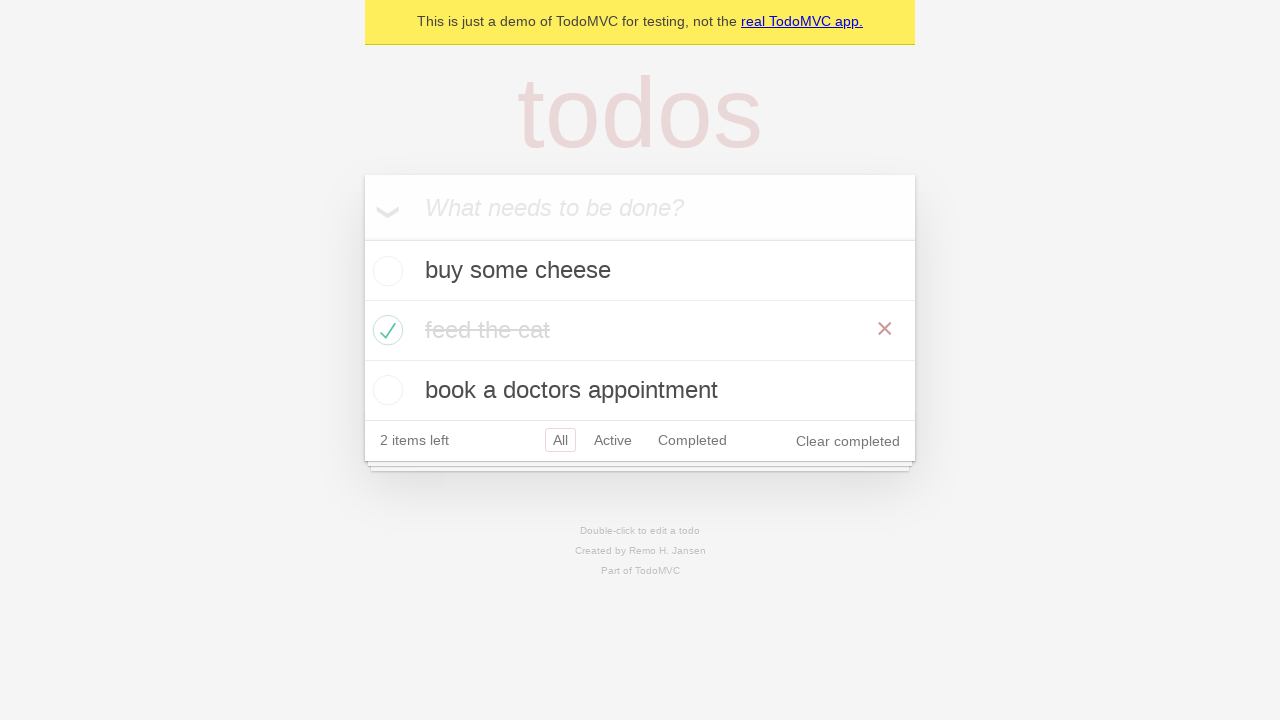